Tests that browser back button respects the filter navigation

Starting URL: https://demo.playwright.dev/todomvc

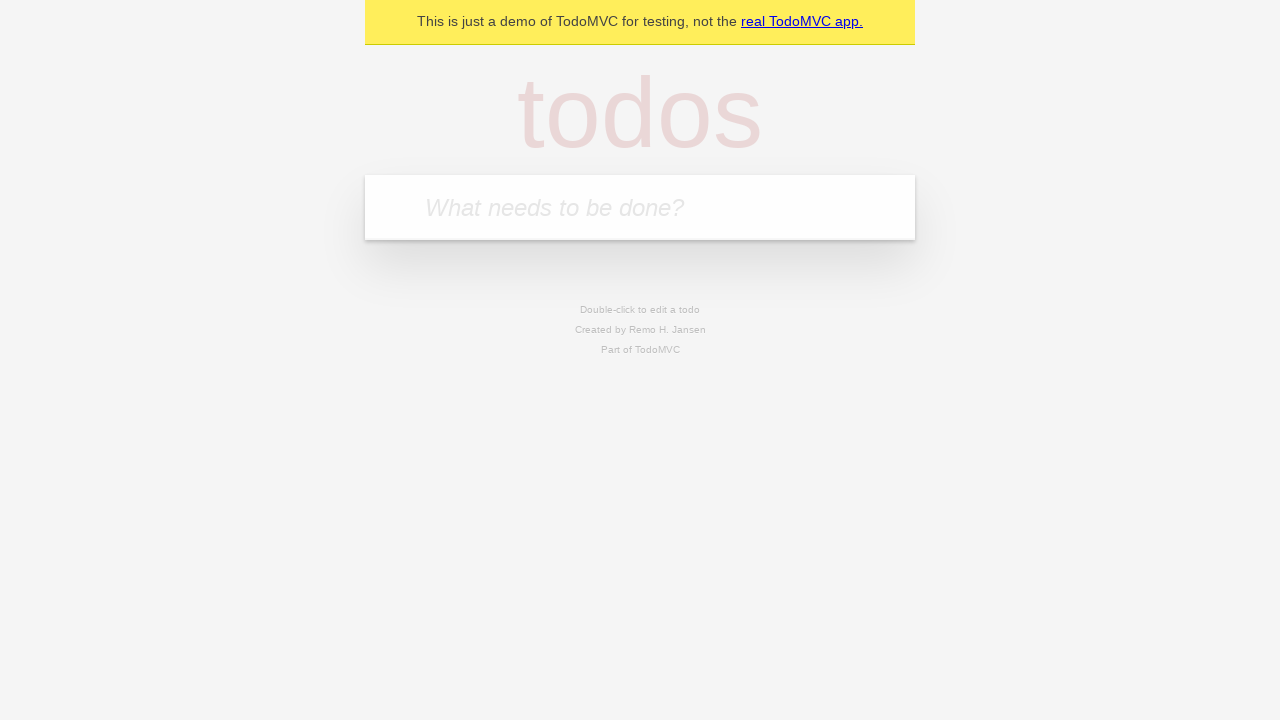

Filled todo input with 'buy some cheese' on internal:attr=[placeholder="What needs to be done?"i]
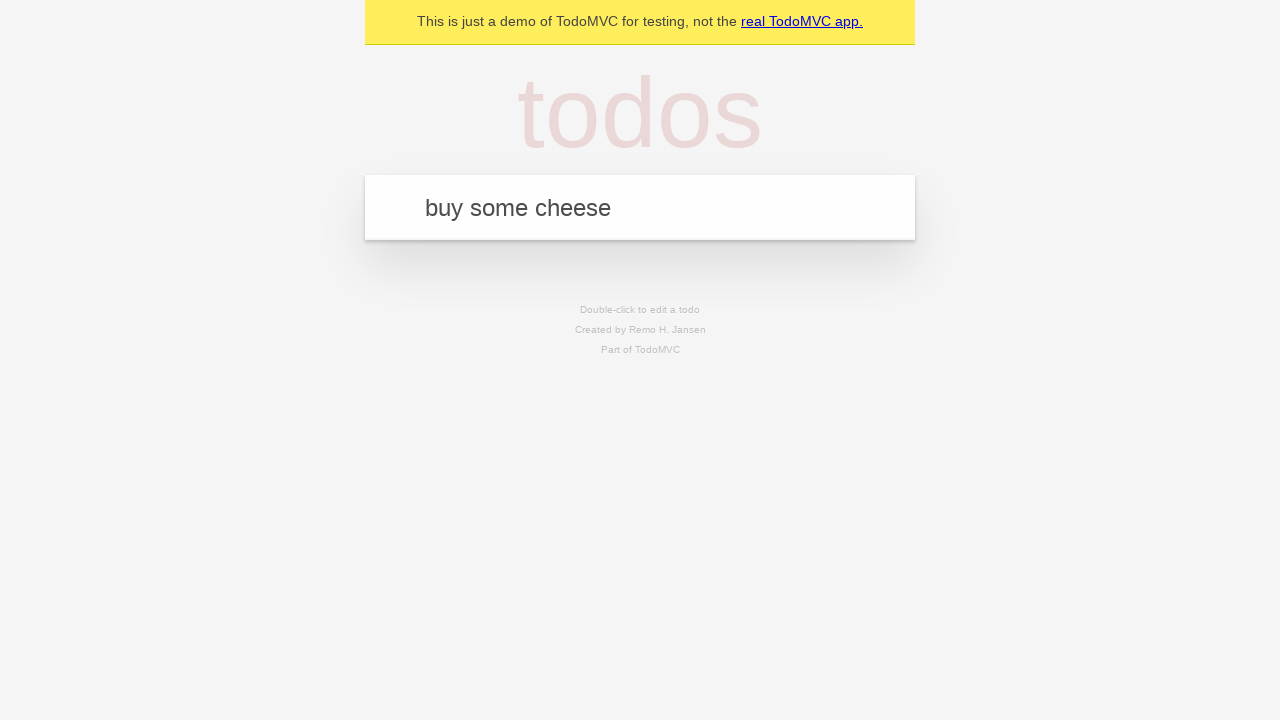

Pressed Enter to create first todo on internal:attr=[placeholder="What needs to be done?"i]
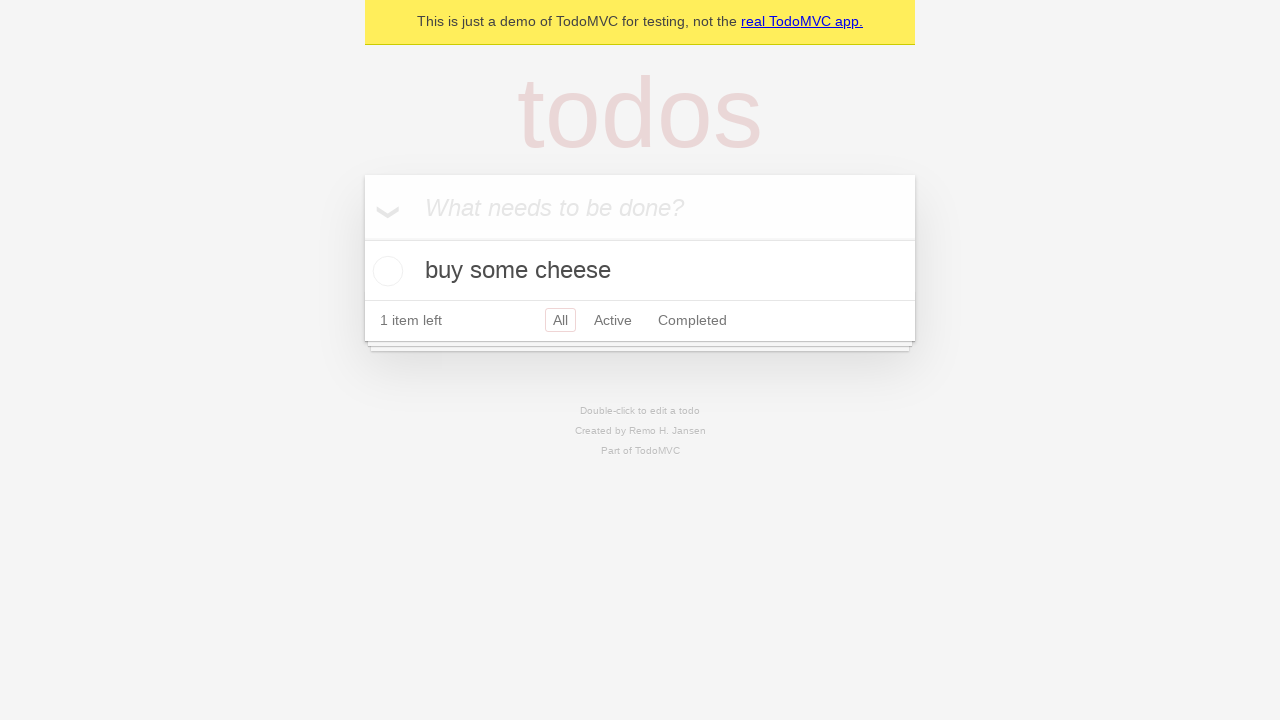

Filled todo input with 'feed the cat' on internal:attr=[placeholder="What needs to be done?"i]
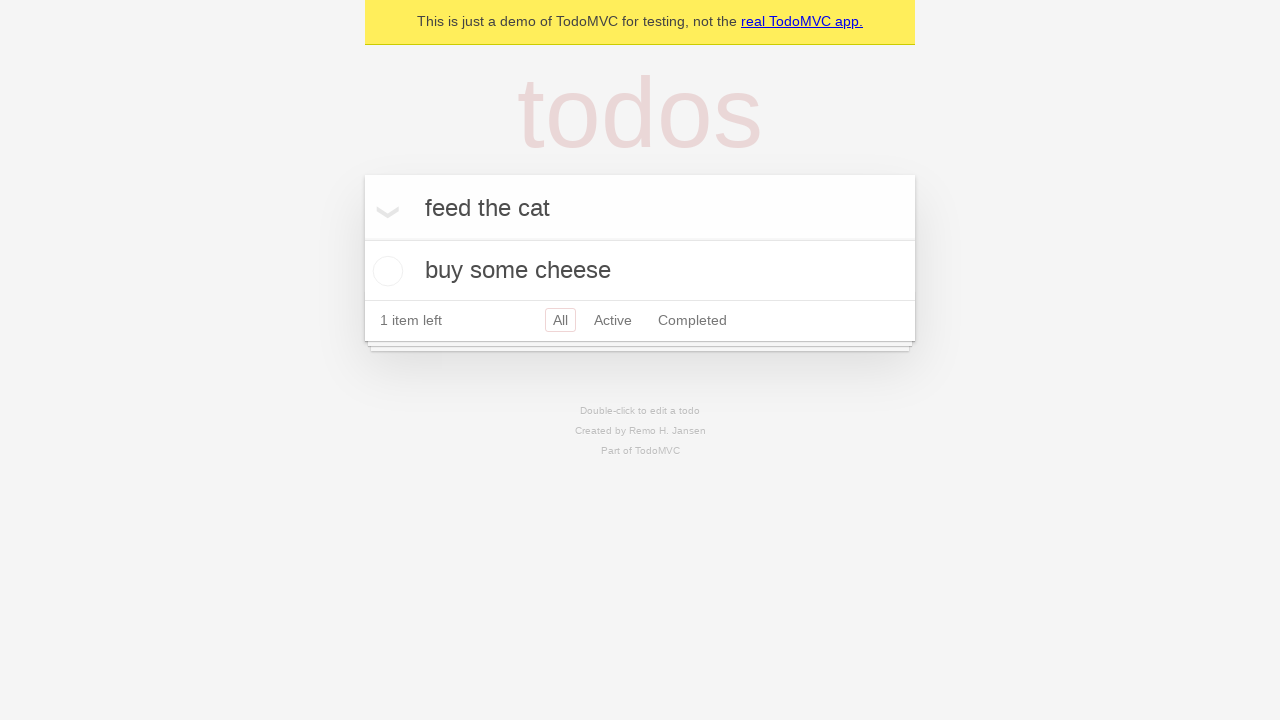

Pressed Enter to create second todo on internal:attr=[placeholder="What needs to be done?"i]
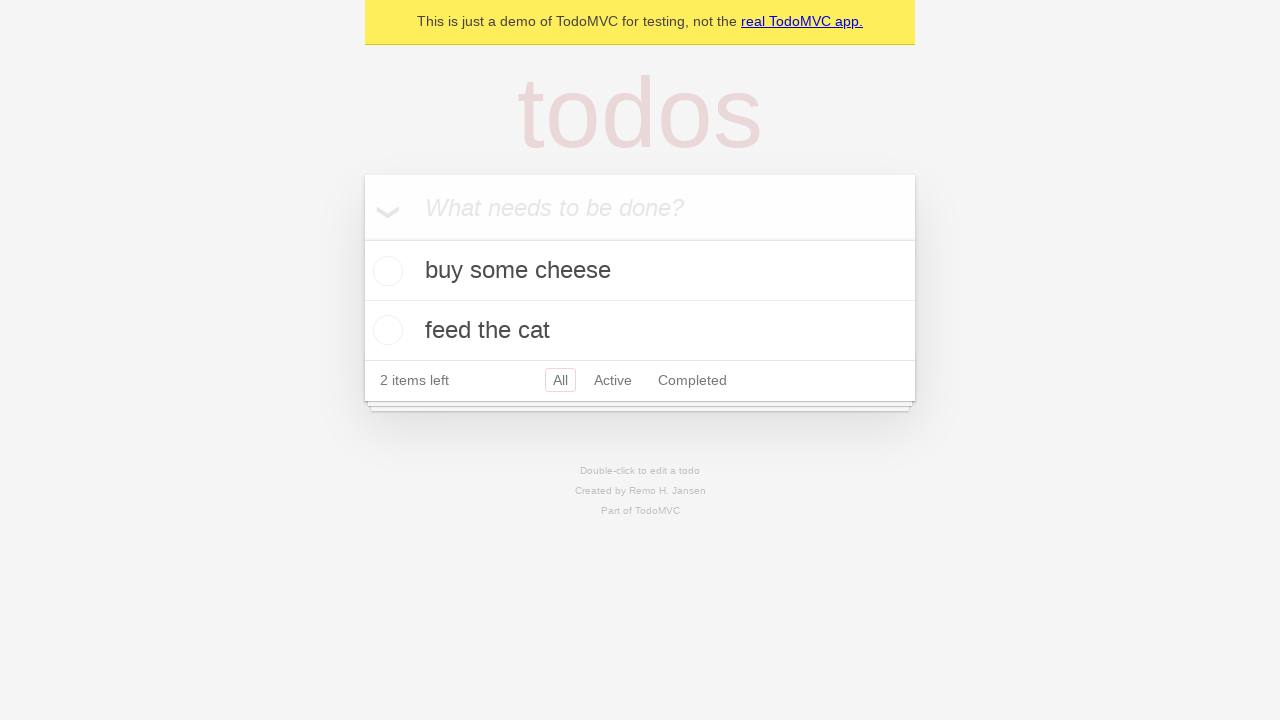

Filled todo input with 'book a doctors appointment' on internal:attr=[placeholder="What needs to be done?"i]
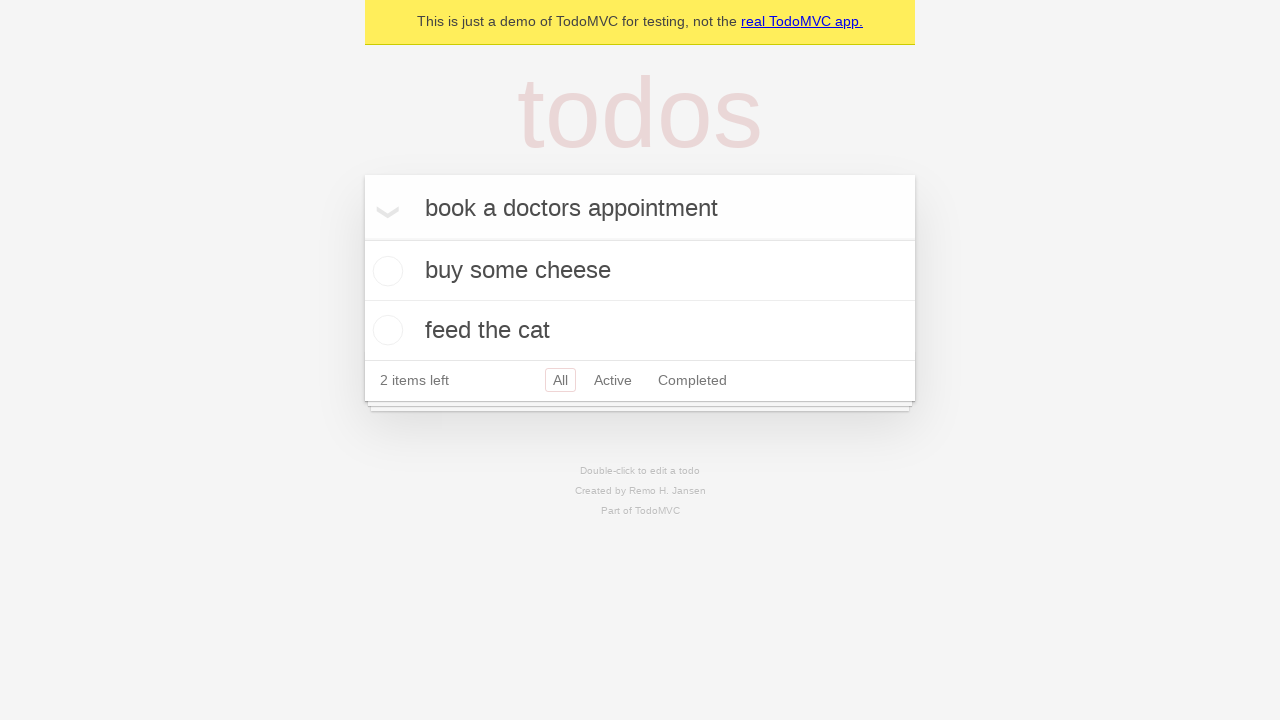

Pressed Enter to create third todo on internal:attr=[placeholder="What needs to be done?"i]
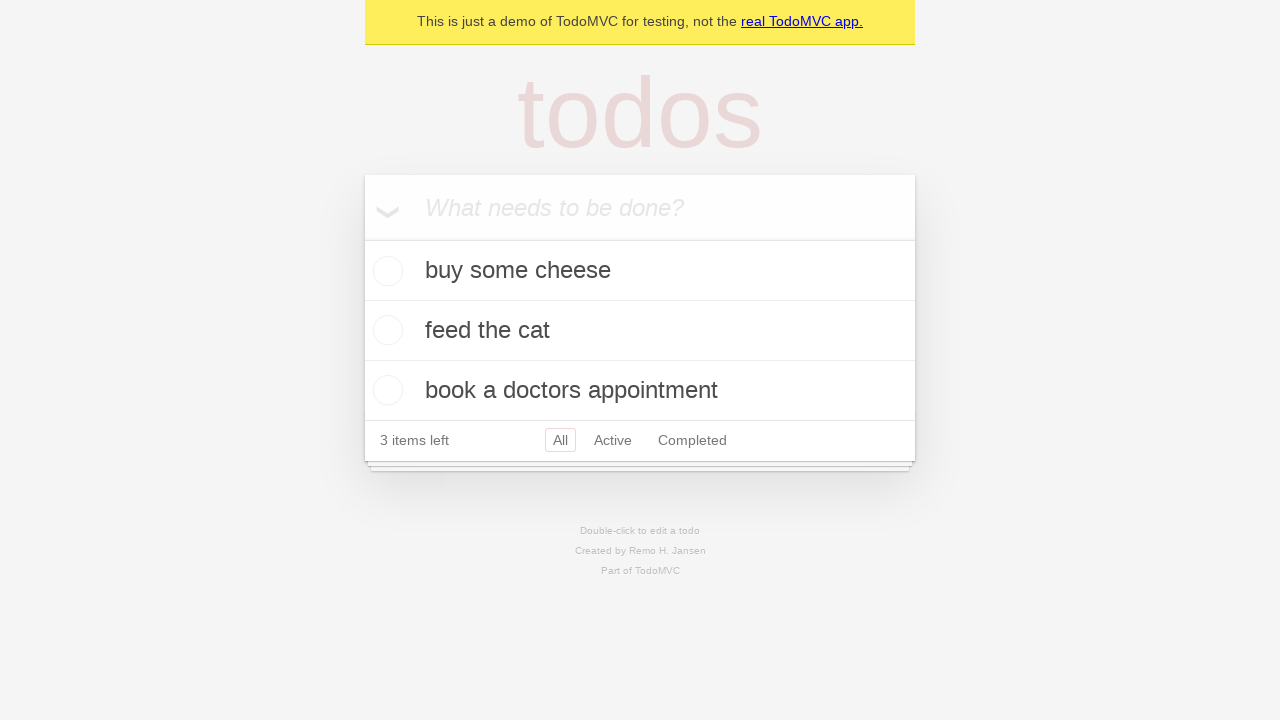

Checked the second todo item at (385, 330) on internal:testid=[data-testid="todo-item"s] >> nth=1 >> internal:role=checkbox
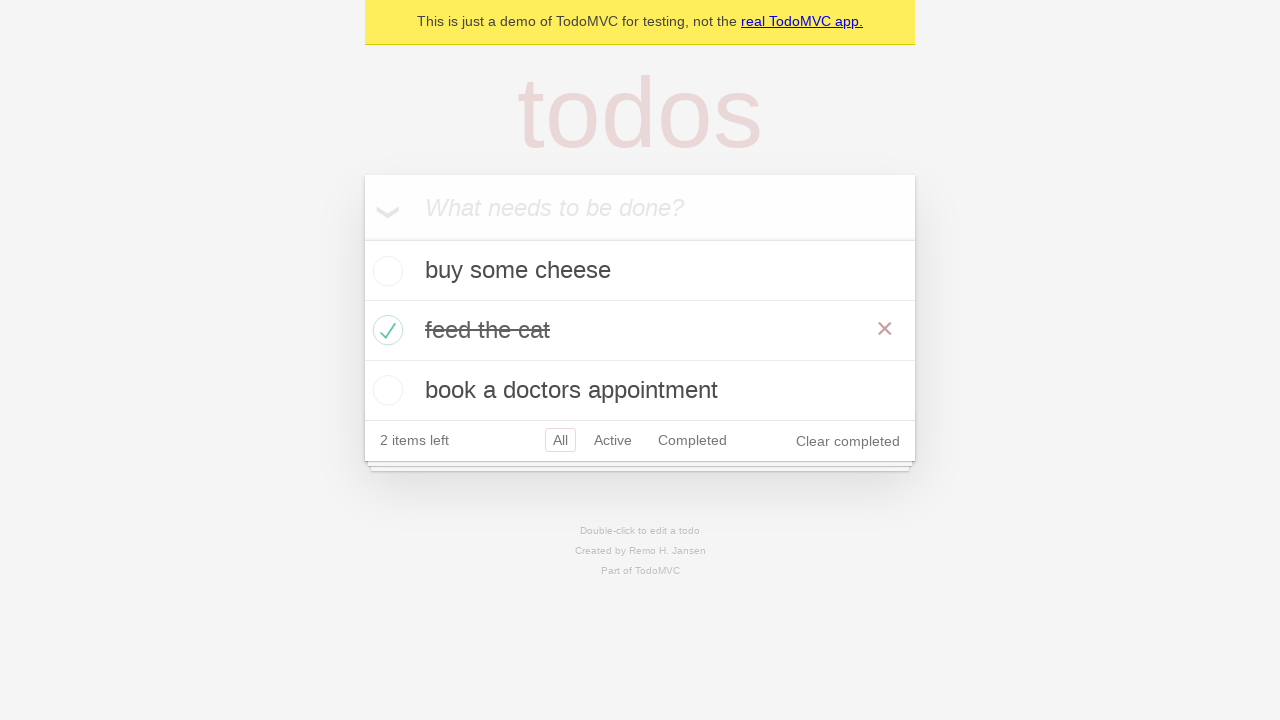

Clicked 'All' filter link at (560, 440) on internal:role=link[name="All"i]
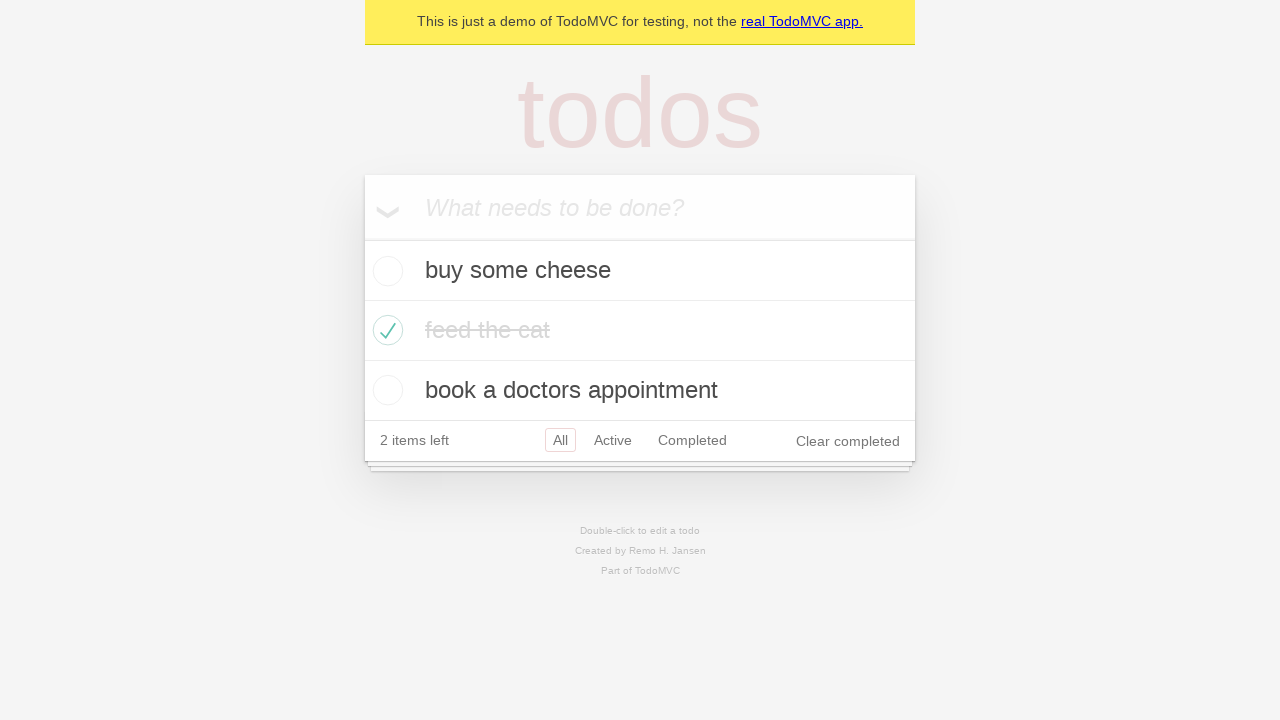

Clicked 'Active' filter link at (613, 440) on internal:role=link[name="Active"i]
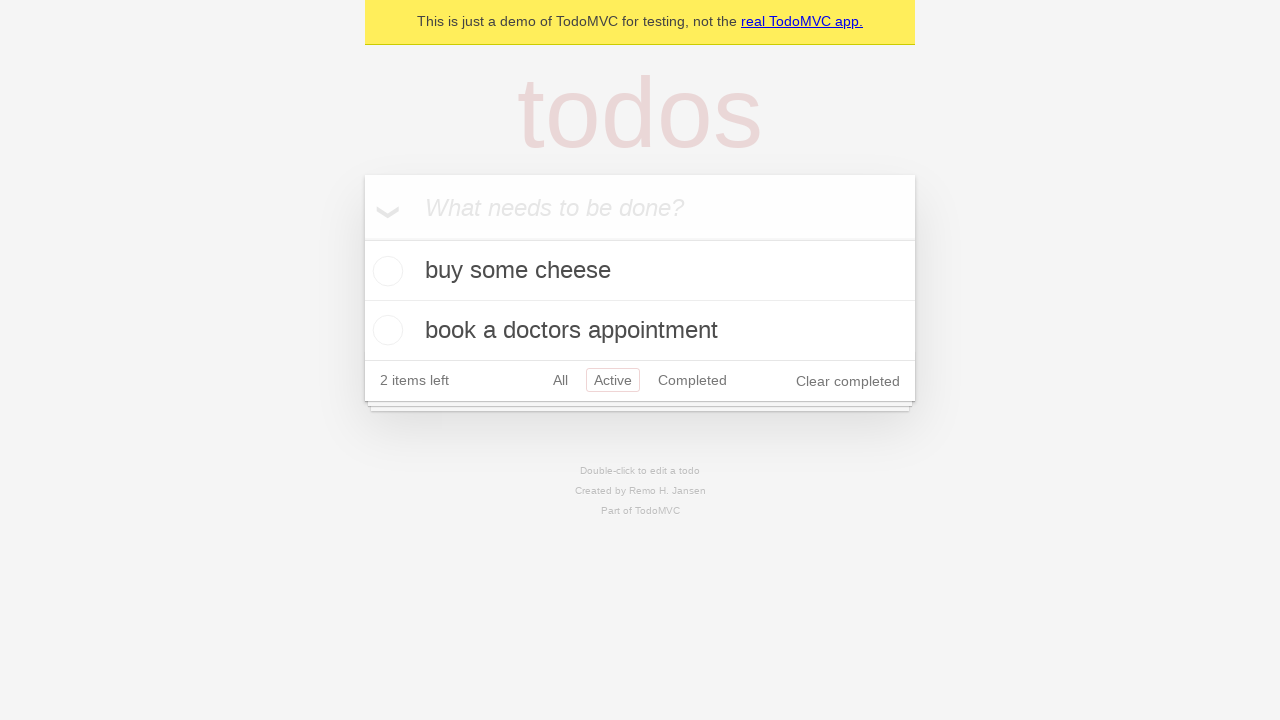

Clicked 'Completed' filter link at (692, 380) on internal:role=link[name="Completed"i]
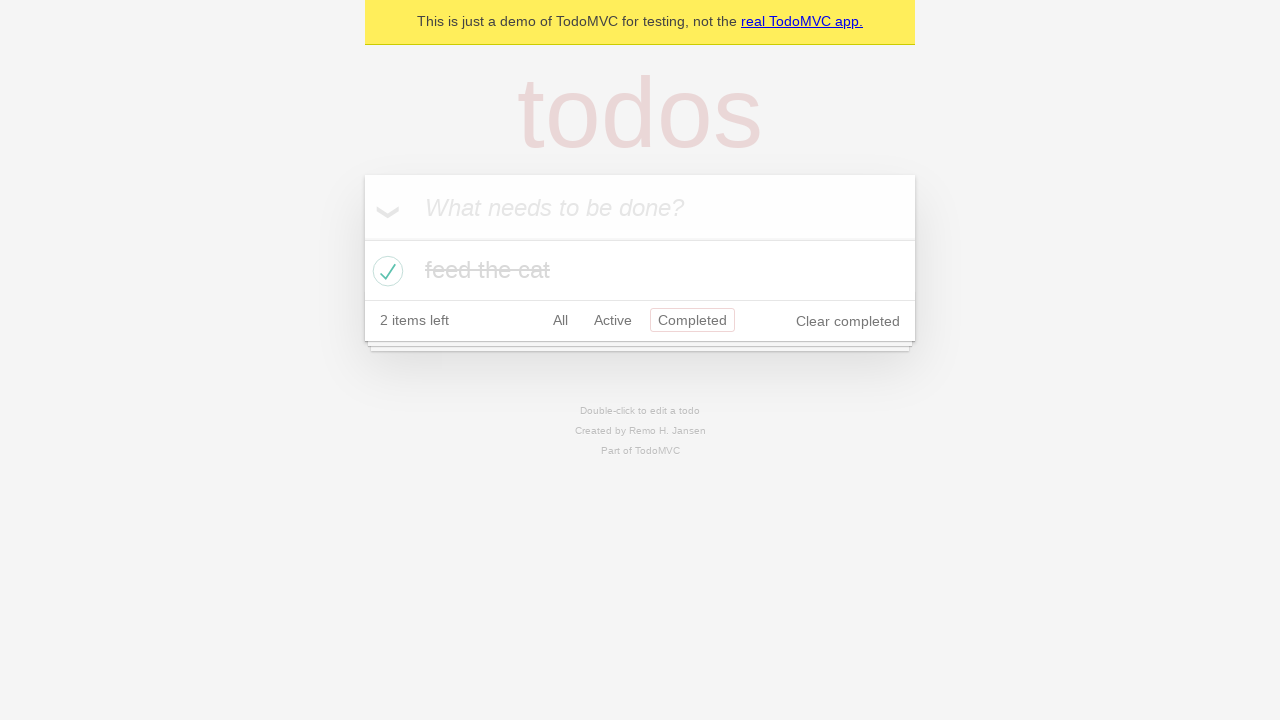

Navigated back using browser back button (should show Active filter)
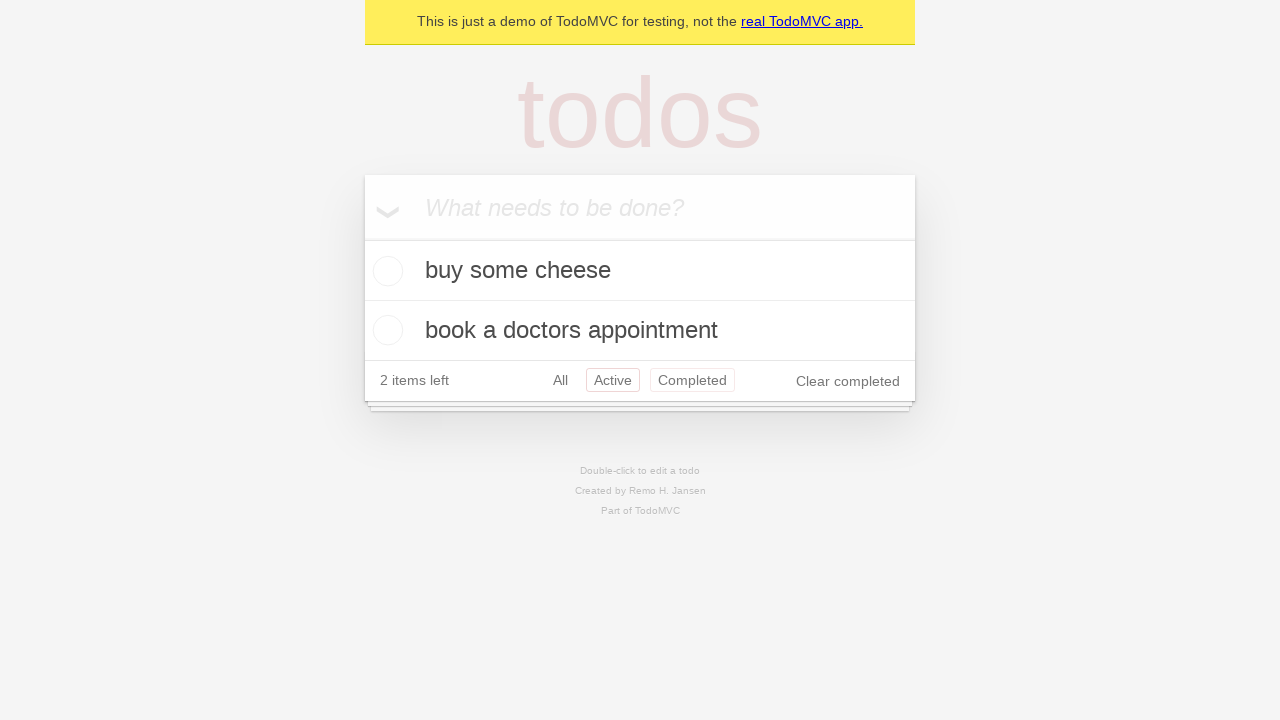

Navigated back using browser back button again (should show All filter)
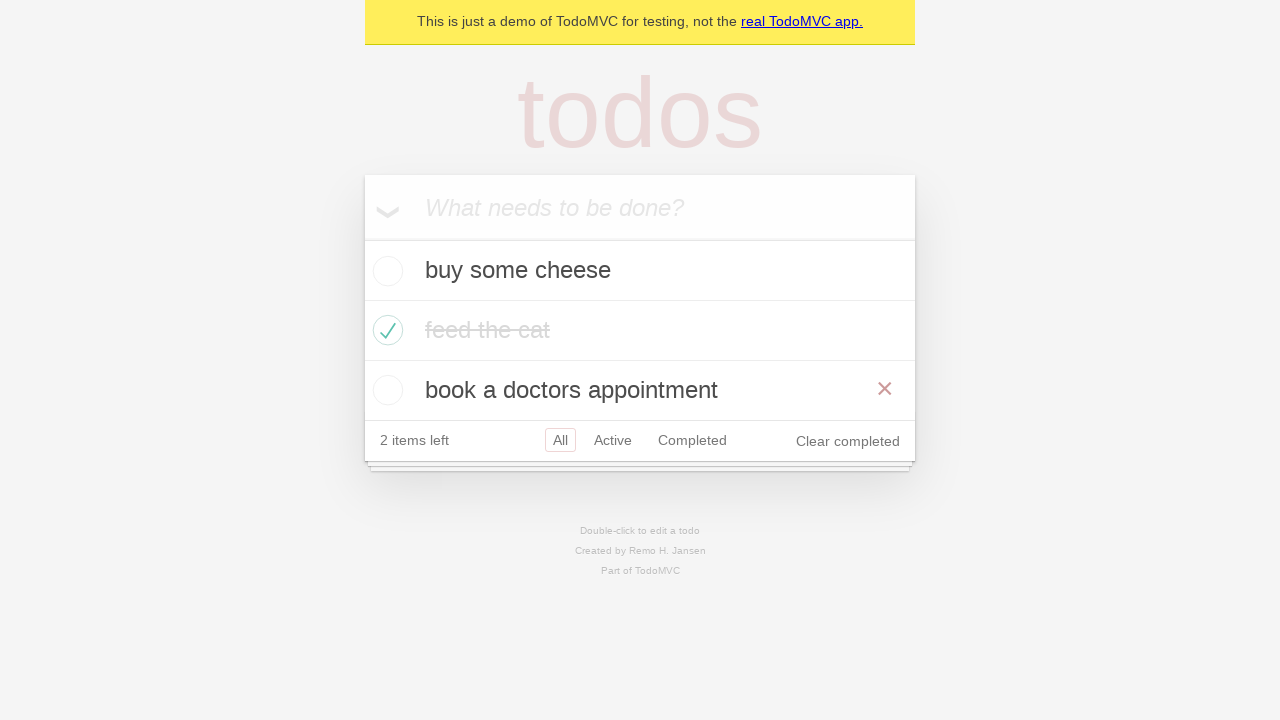

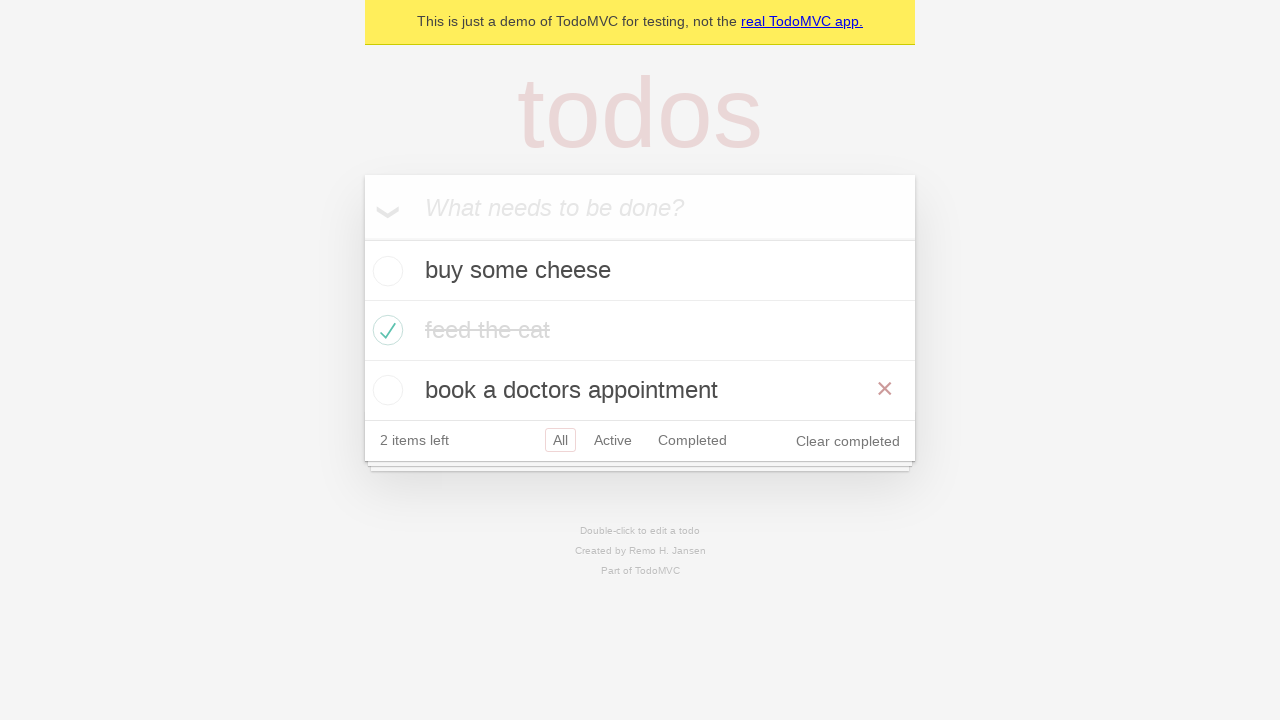